Tests JavaScript execution capabilities by navigating to the Checkboxes page, toggling a checkbox using JavaScript, displaying an alert, and refreshing the page.

Starting URL: http://the-internet.herokuapp.com/

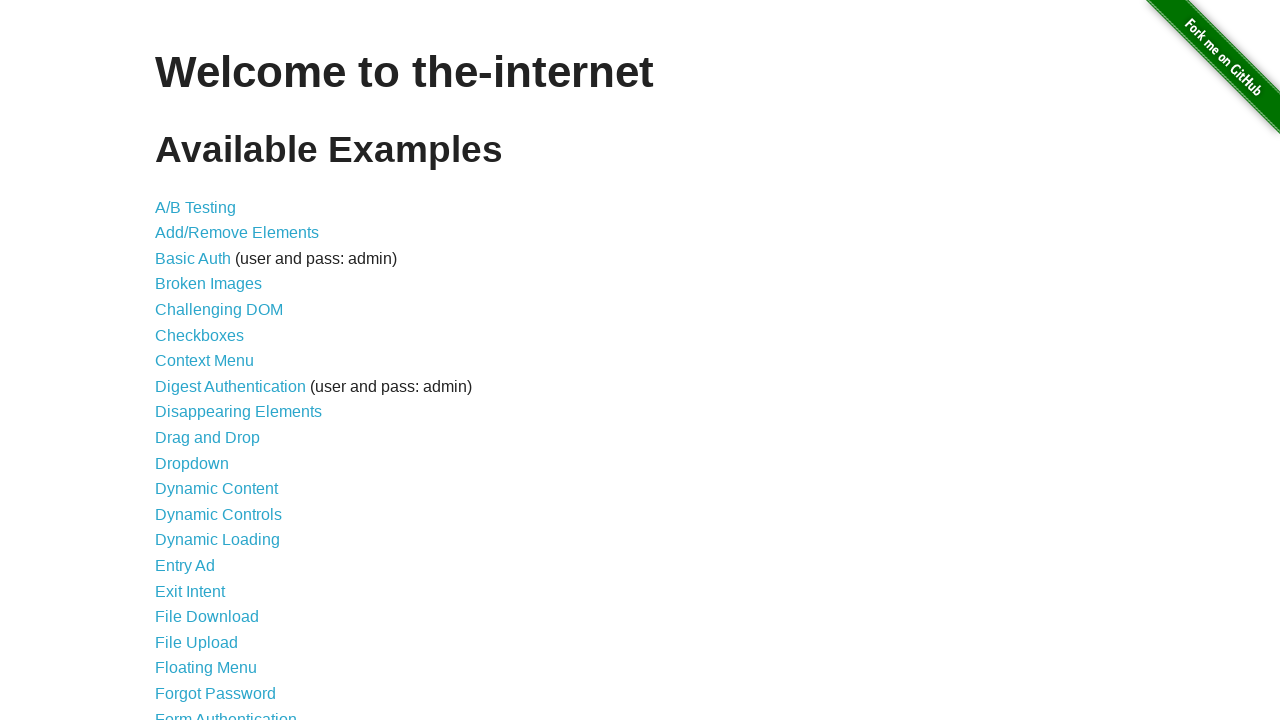

Clicked on the Checkboxes link at (200, 335) on text=Checkboxes
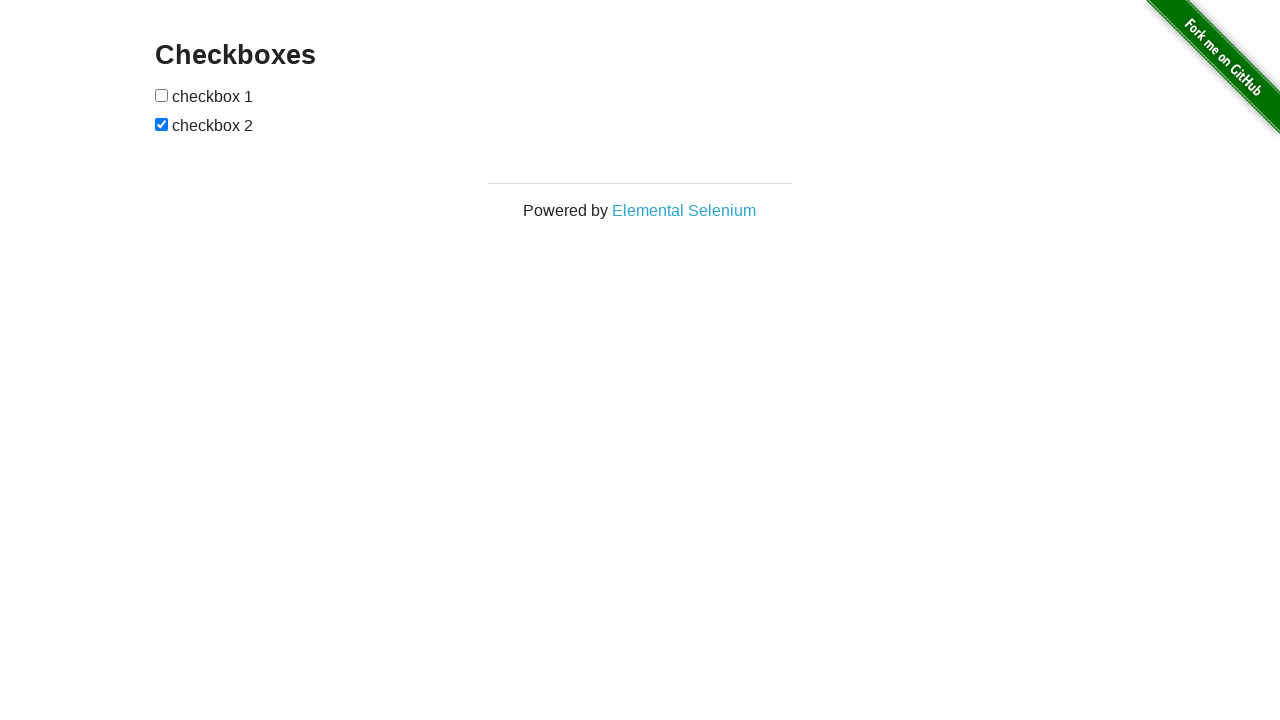

Checkboxes page loaded and selector found
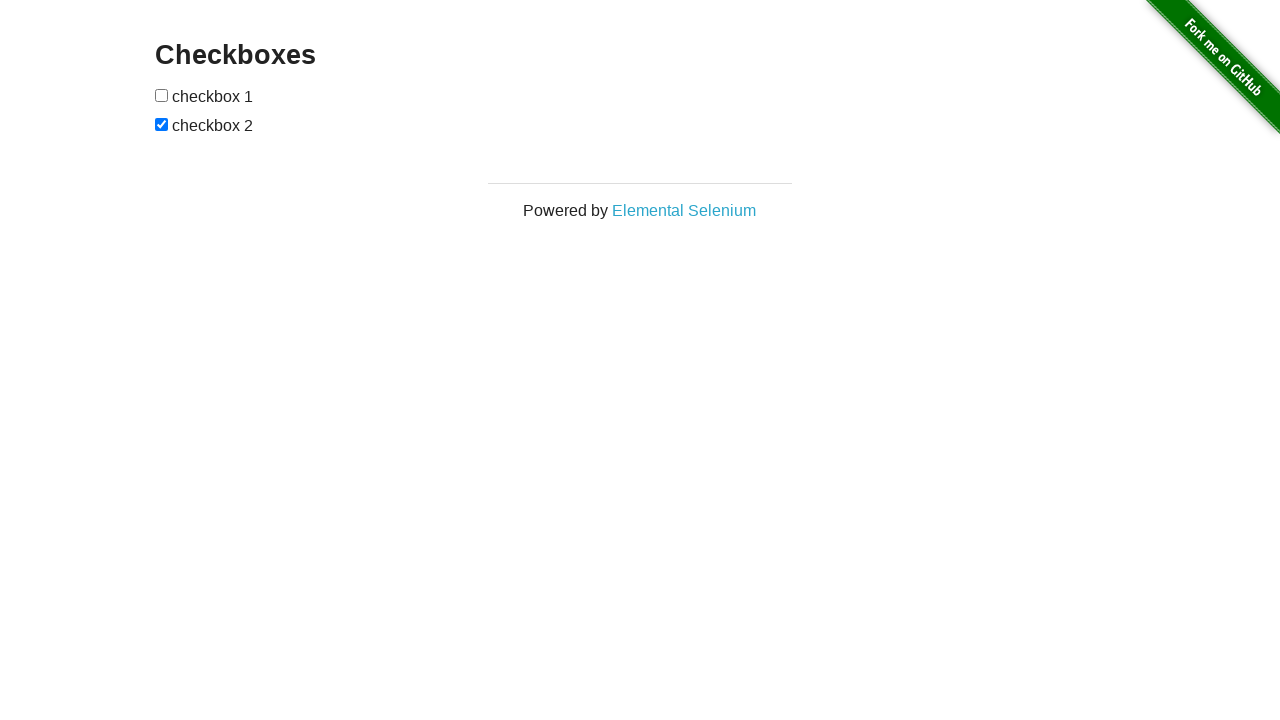

Retrieved page title: The Internet
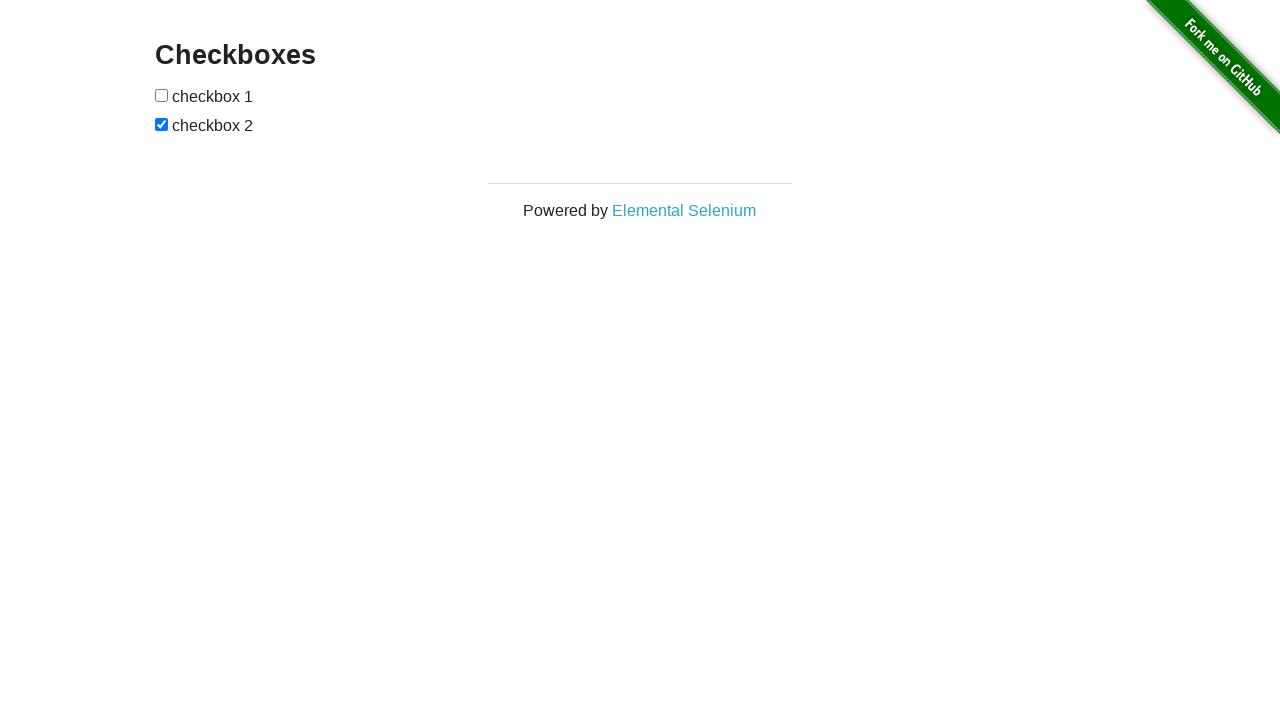

Located the first checkbox element
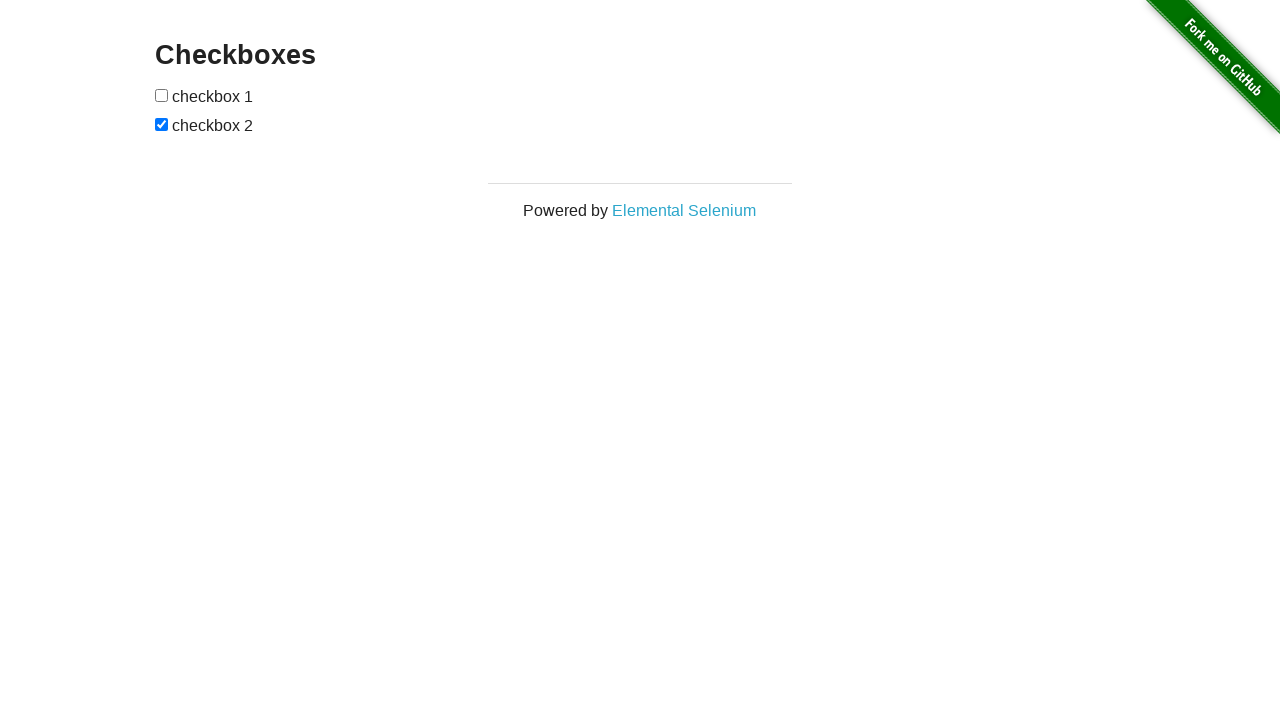

Checked the first checkbox using JavaScript
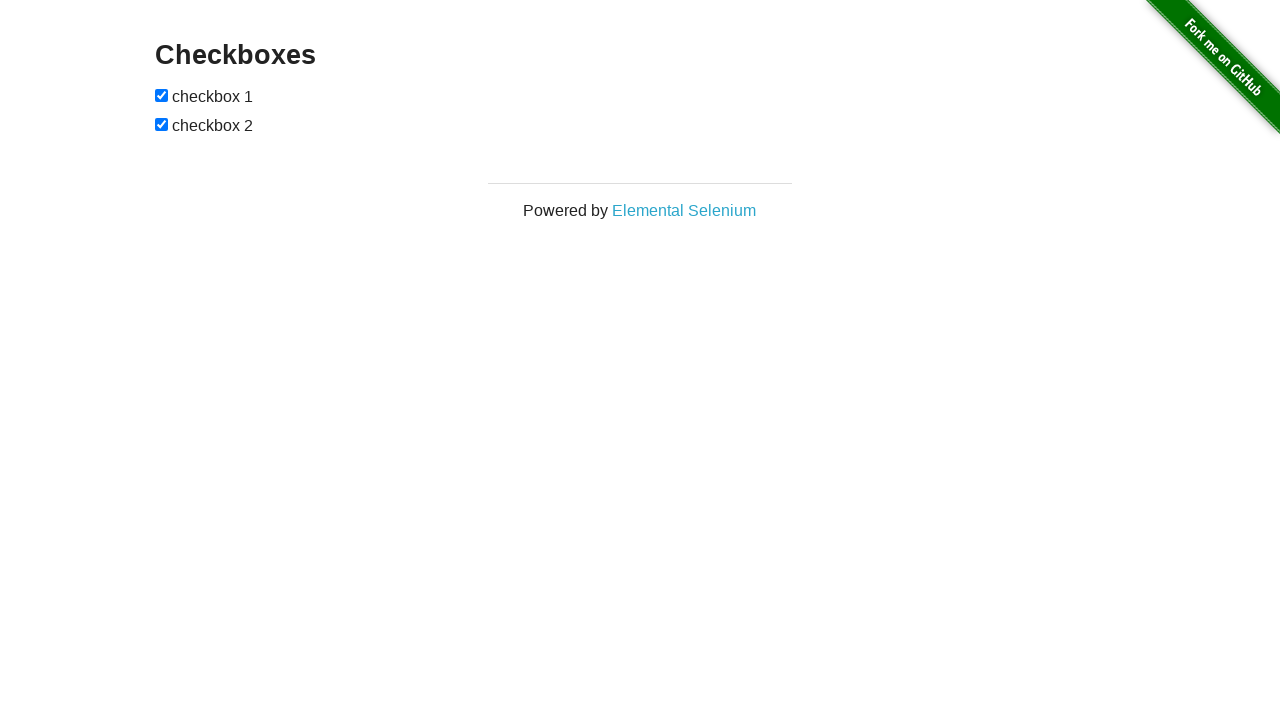

JavaScript alert displayed with message 'O elemento foi checkado!'
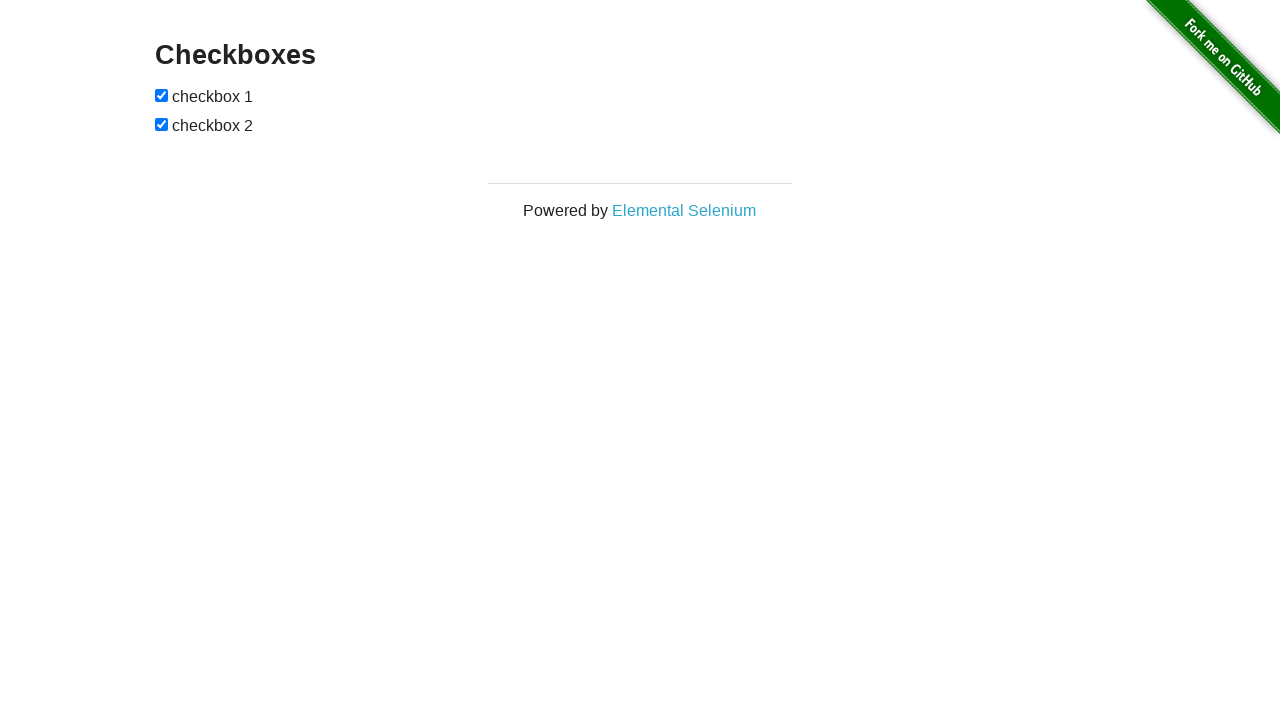

Alert dialog accepted
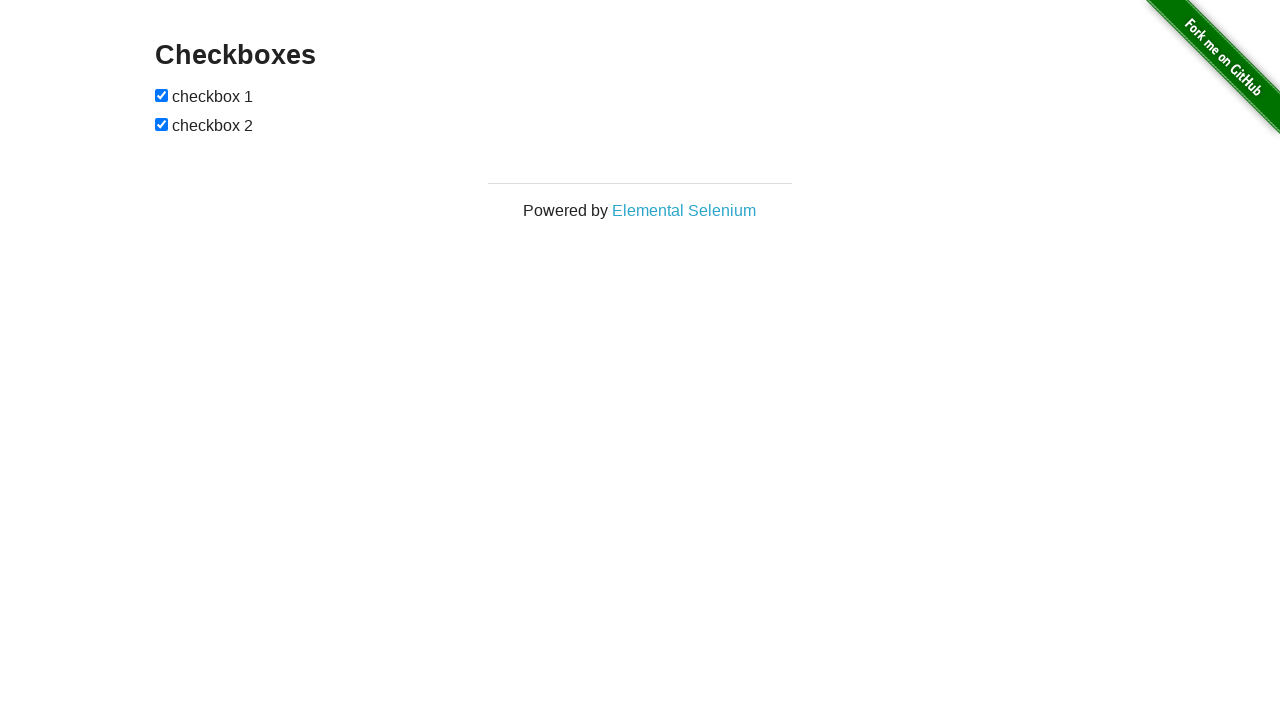

Unchecked the first checkbox using JavaScript
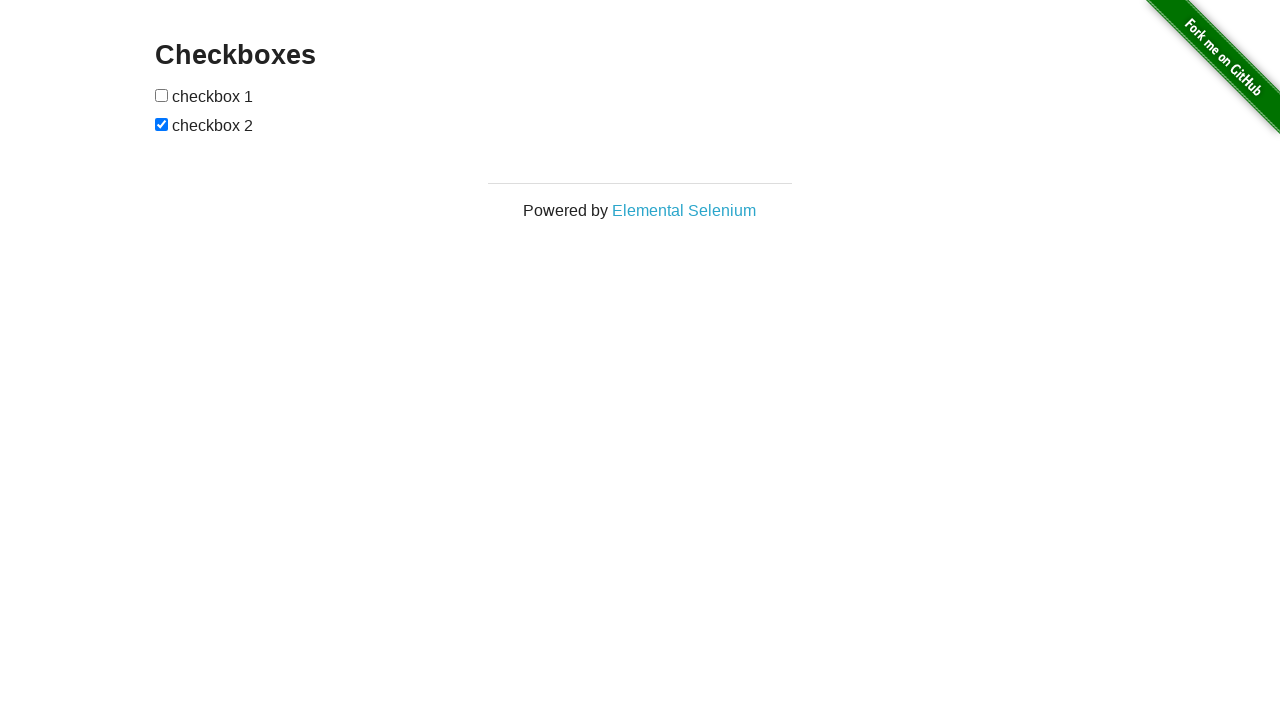

Page refreshed using JavaScript history.go(0)
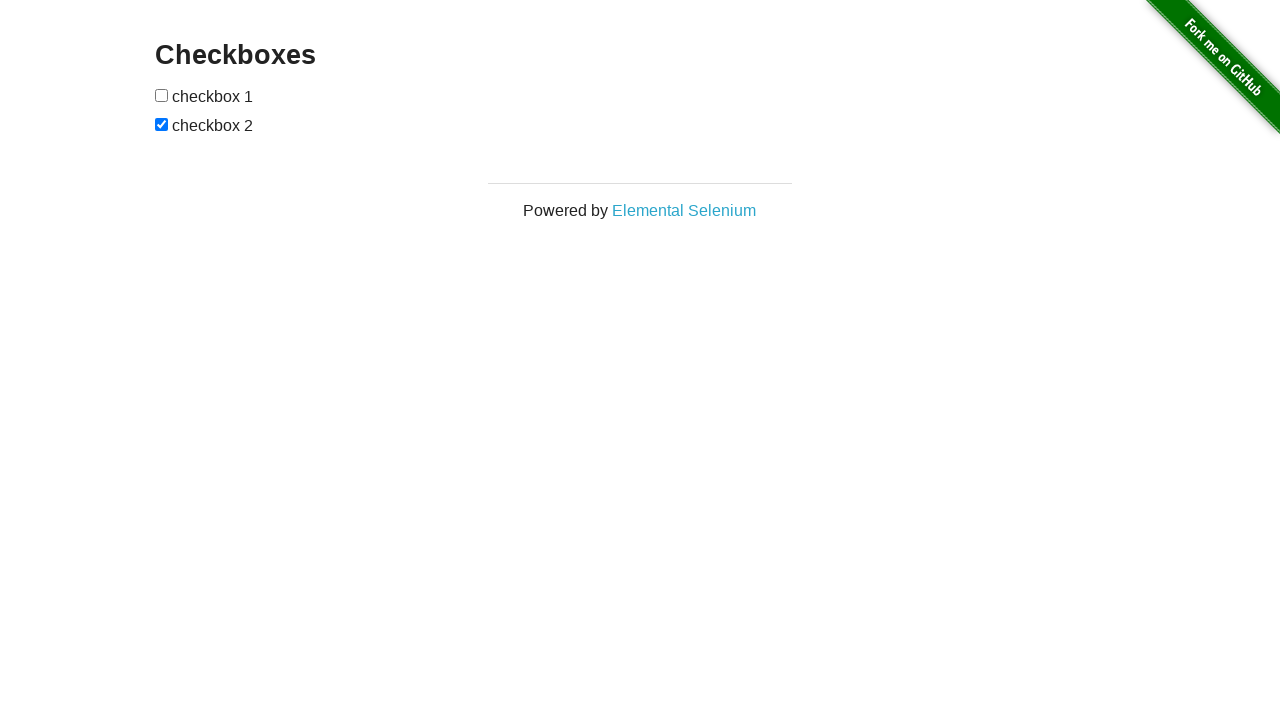

Page finished loading after refresh
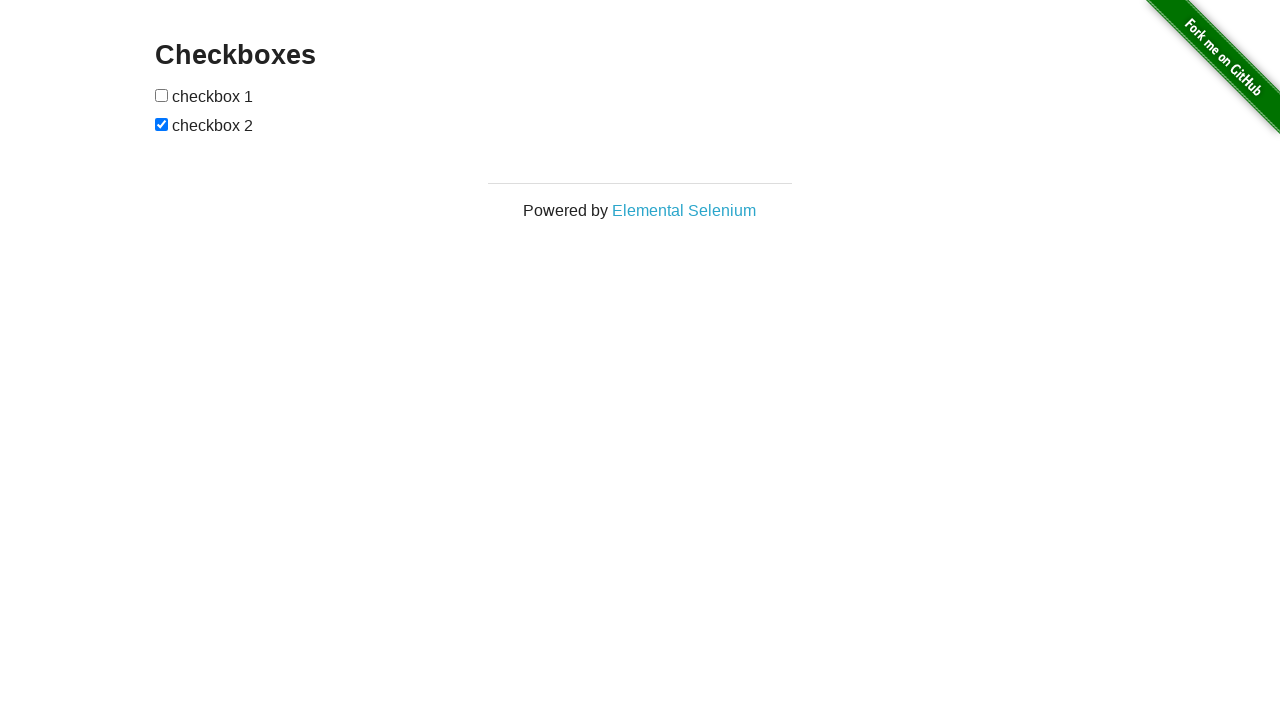

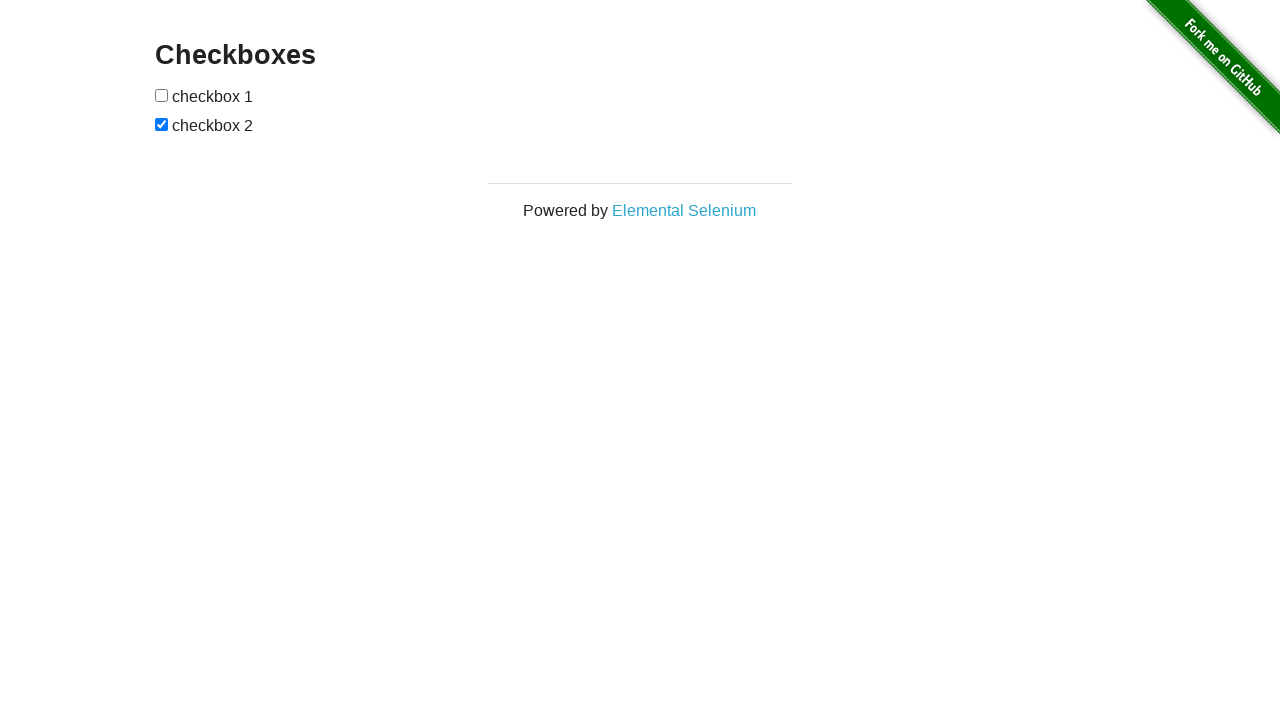